Tests the check functionality by clicking on the Checkboxes link and checking an unchecked checkbox

Starting URL: https://practice.cydeo.com

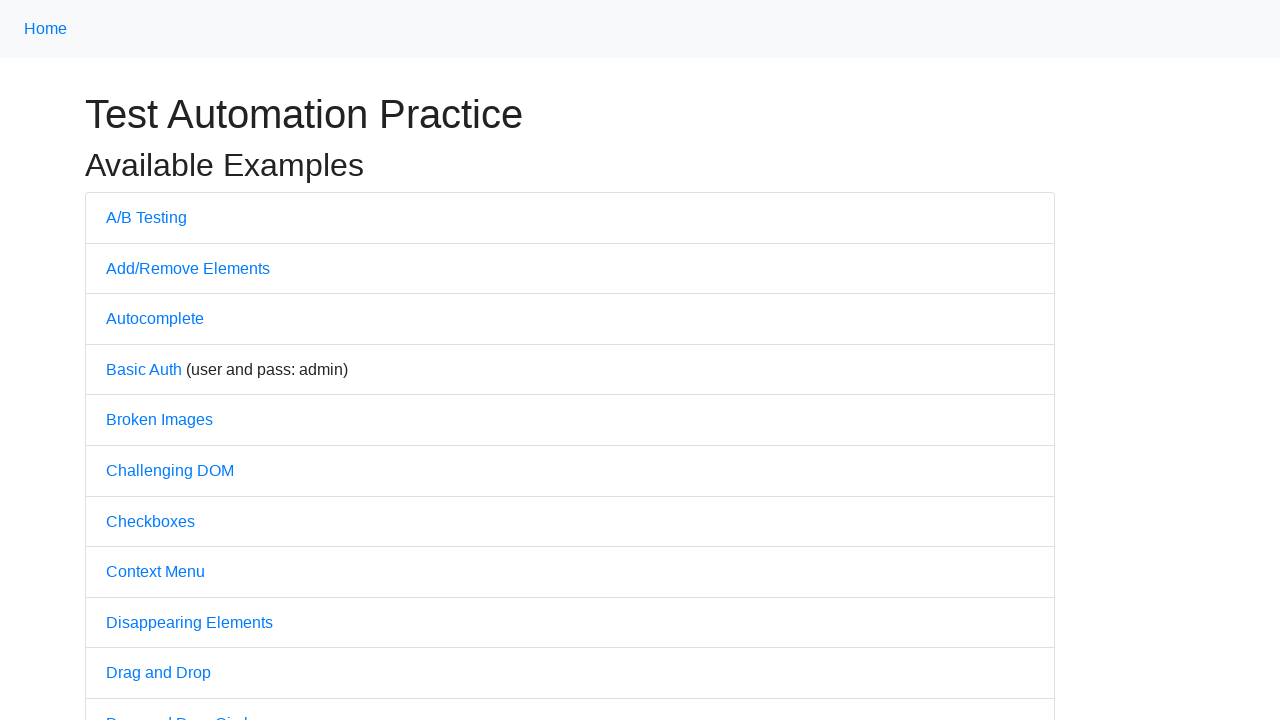

Clicked on Checkboxes link at (150, 521) on xpath=//a[.="Checkboxes"]
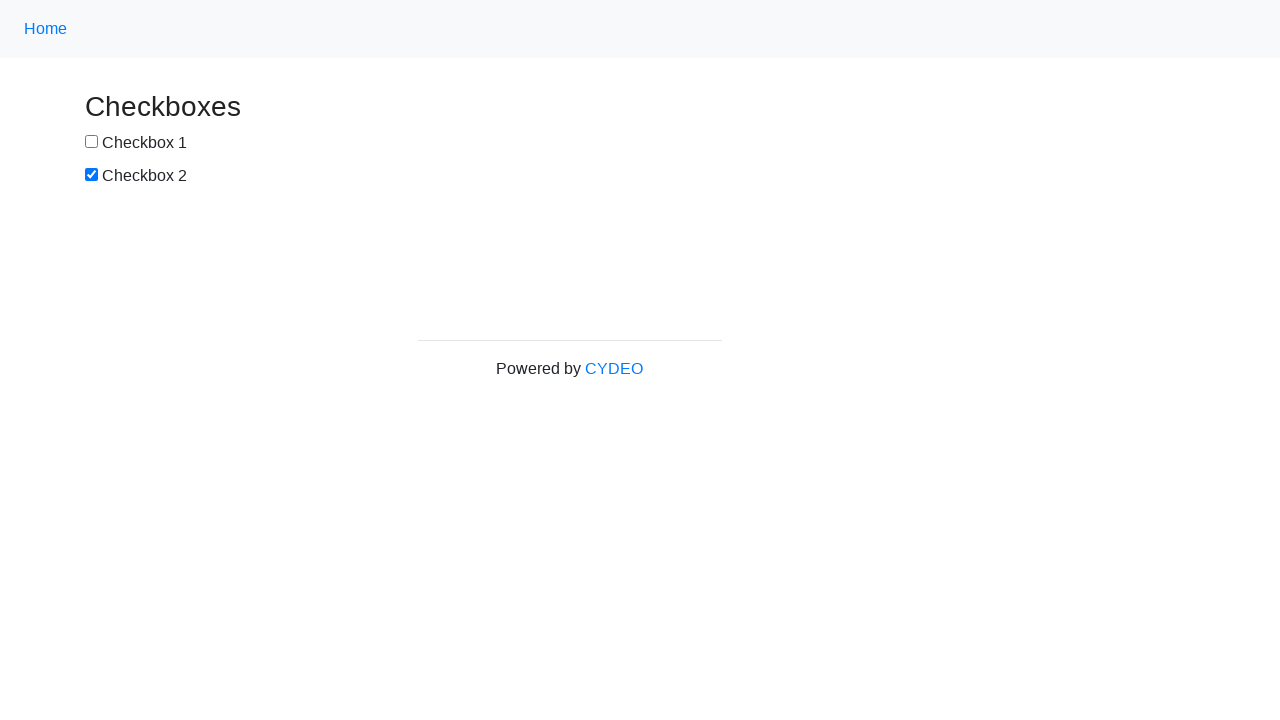

Checked the first checkbox at (92, 142) on xpath=//input[@name="checkbox1"]
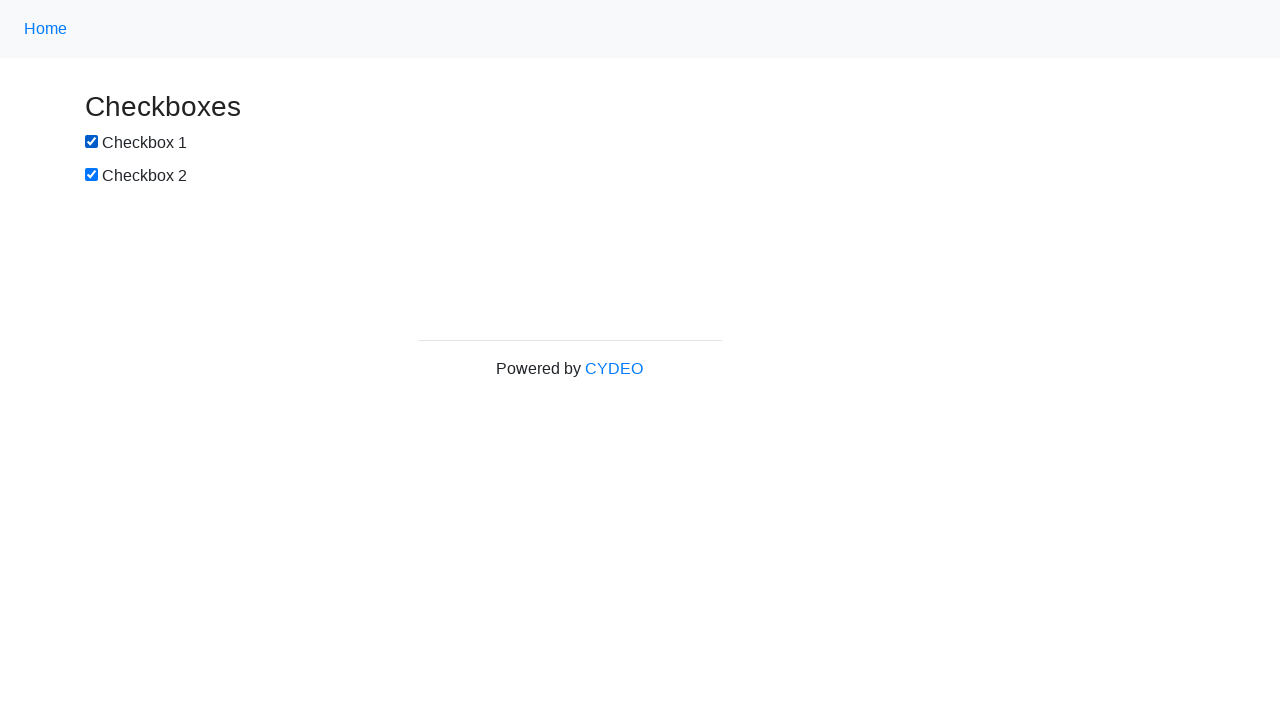

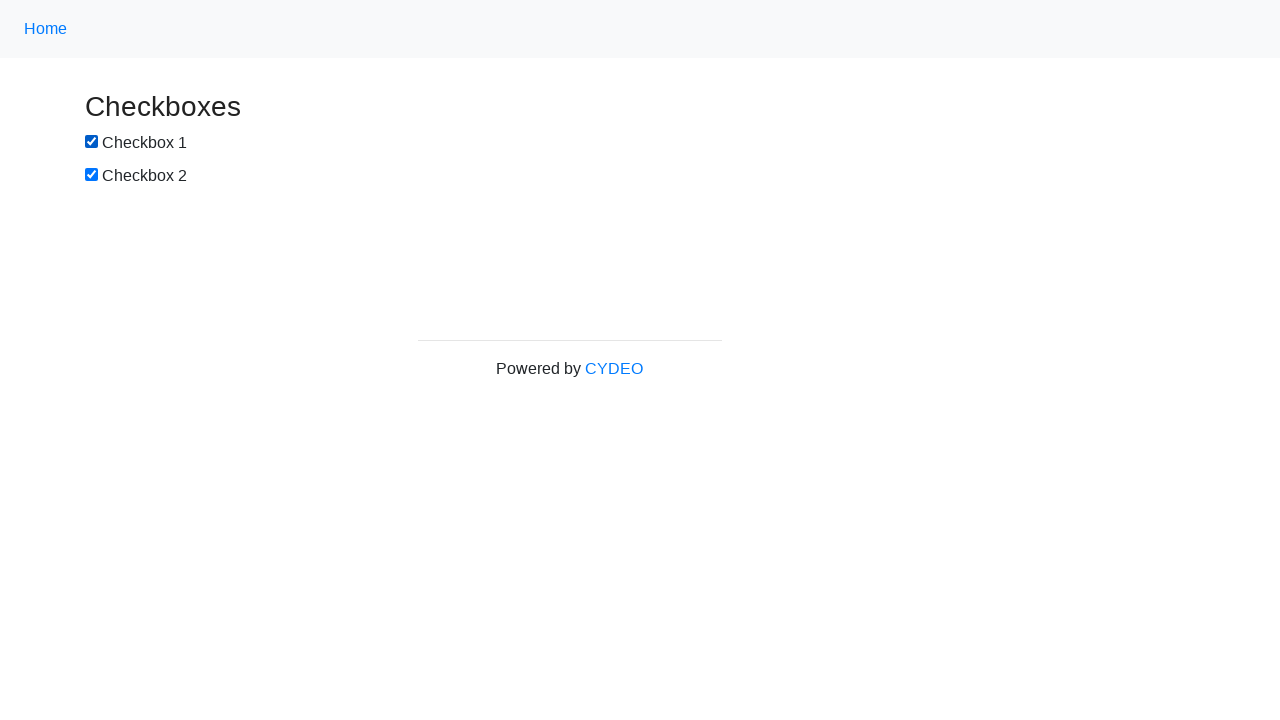